Tests dynamic loading by clicking START button and verifying "Hello World!" text appears after adequate wait

Starting URL: http://the-internet.herokuapp.com/dynamic_loading/2

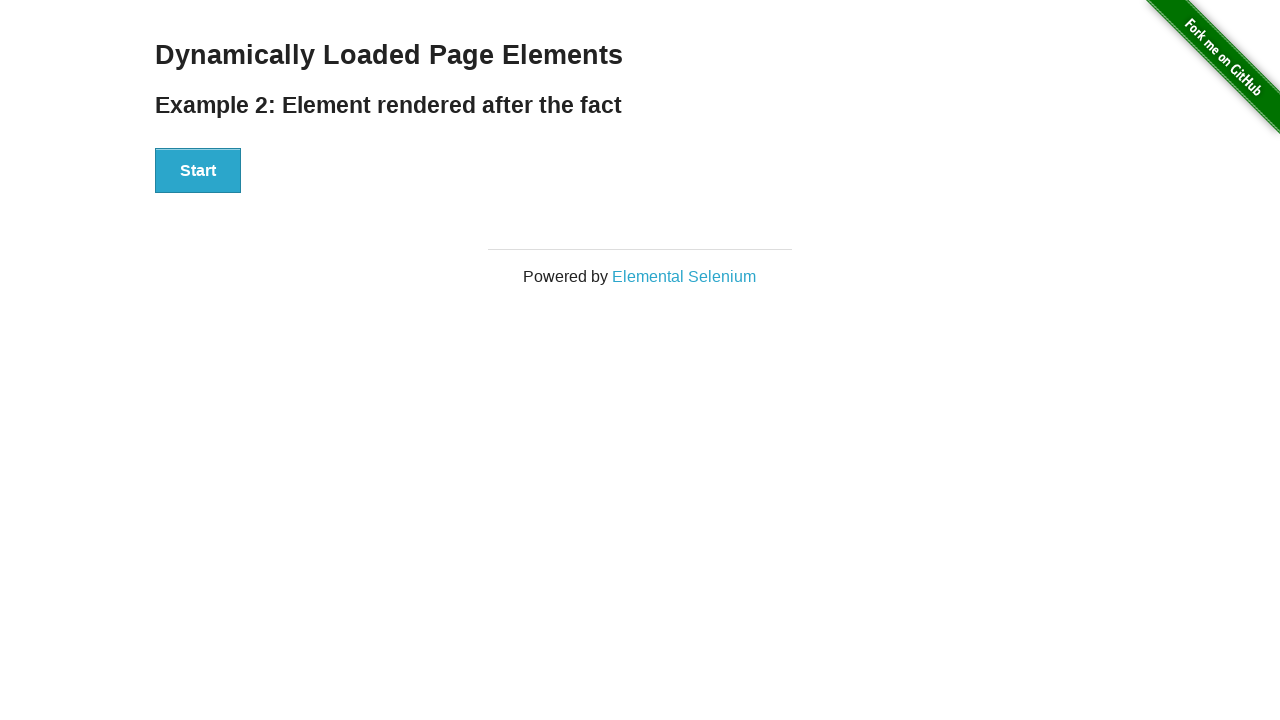

Navigated to dynamic loading test page
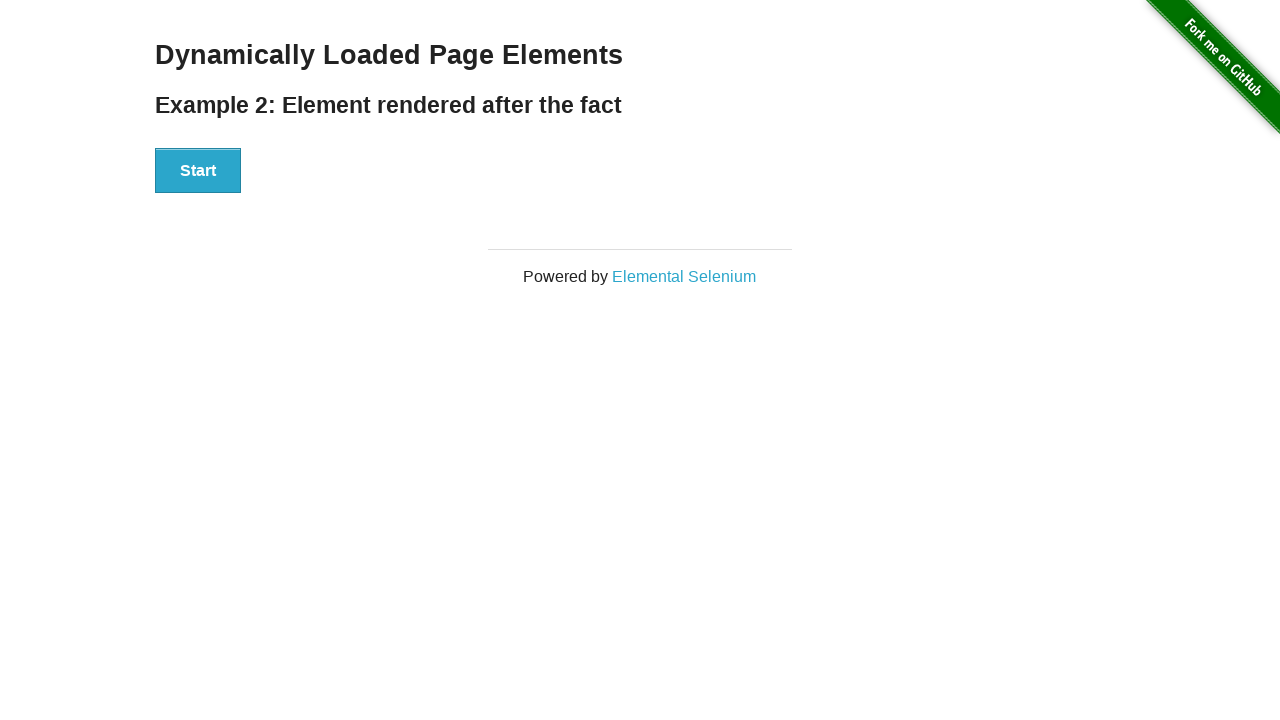

Clicked START button to trigger dynamic loading at (198, 171) on xpath=//div[@id='start']/button
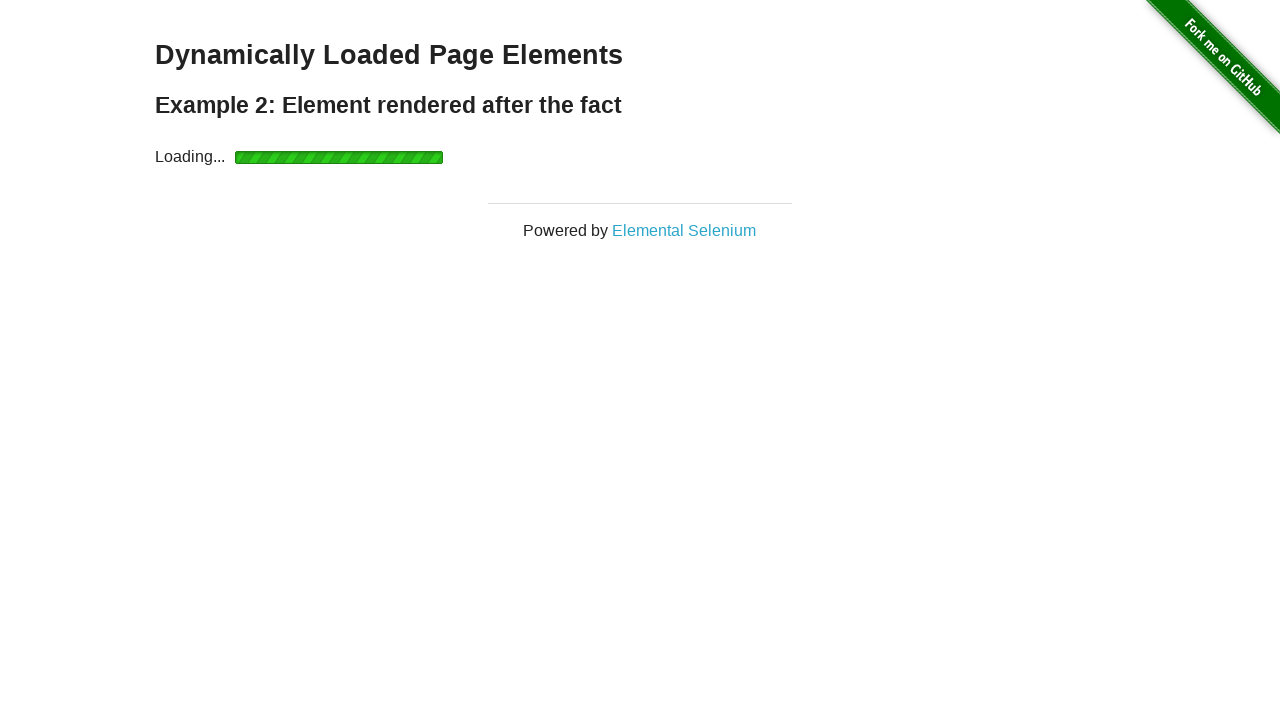

Waited 5.2 seconds for dynamic content to load
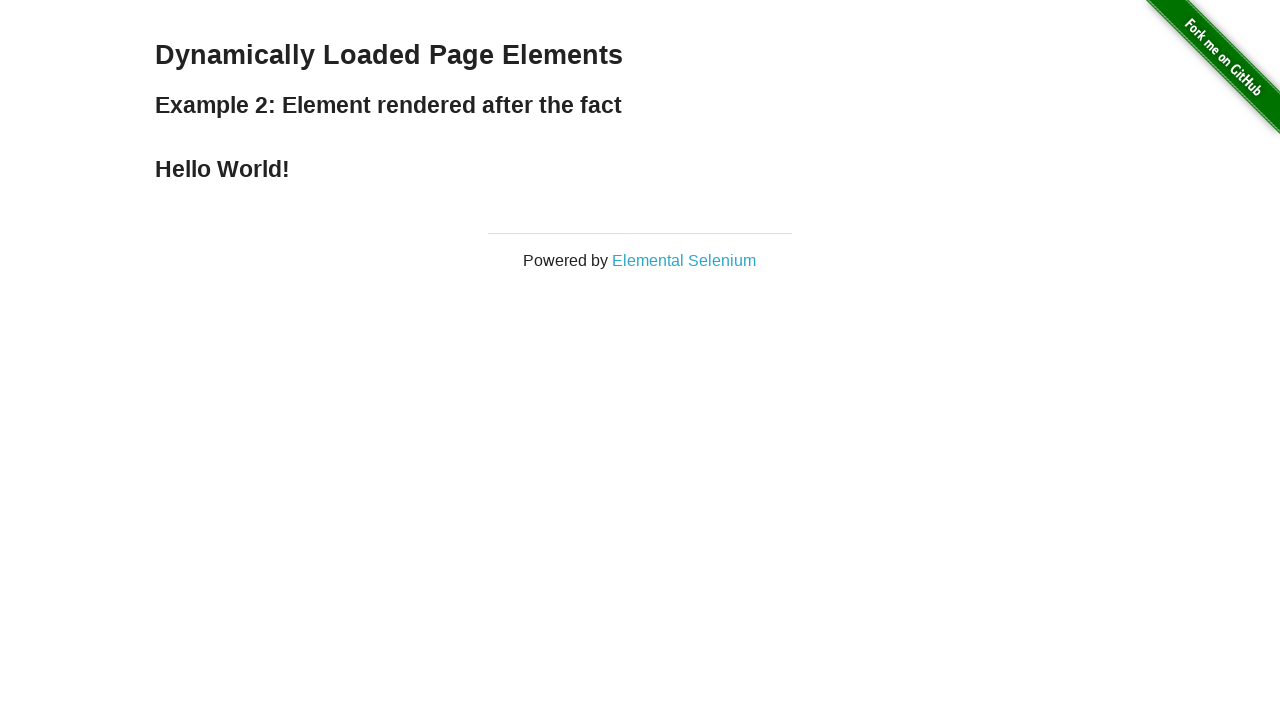

Verified 'Hello World!' text appears in finish section
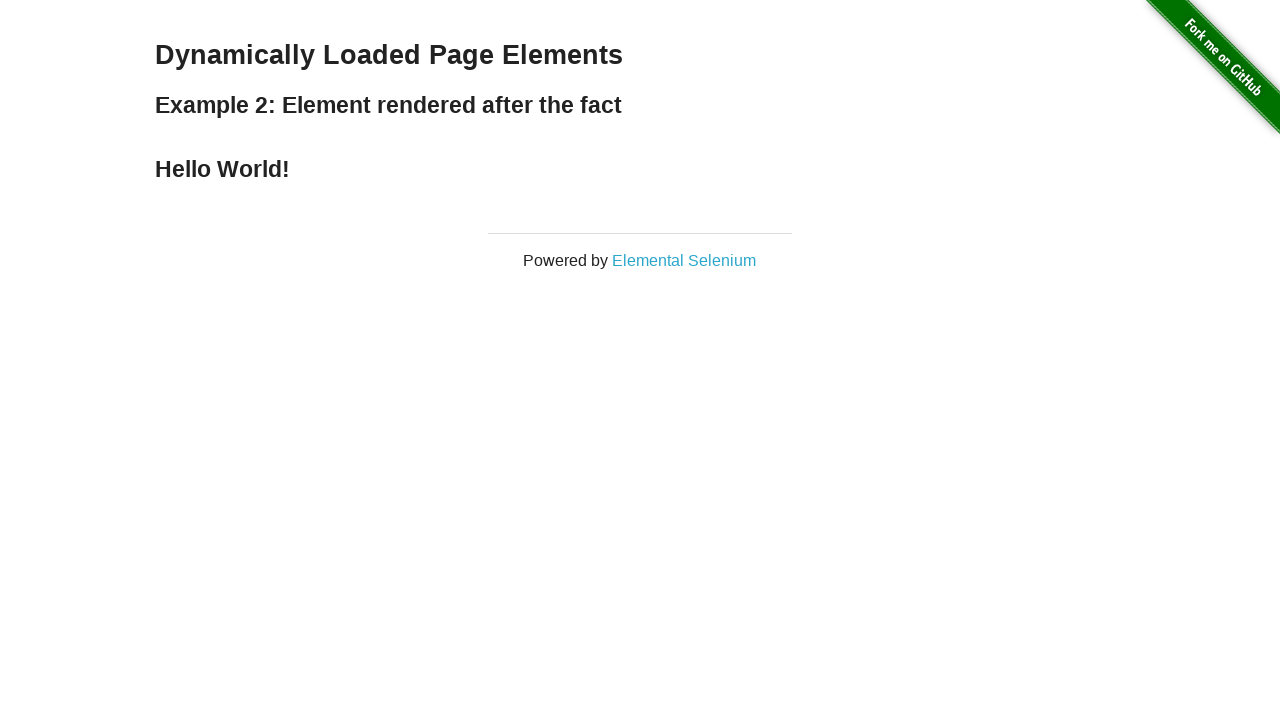

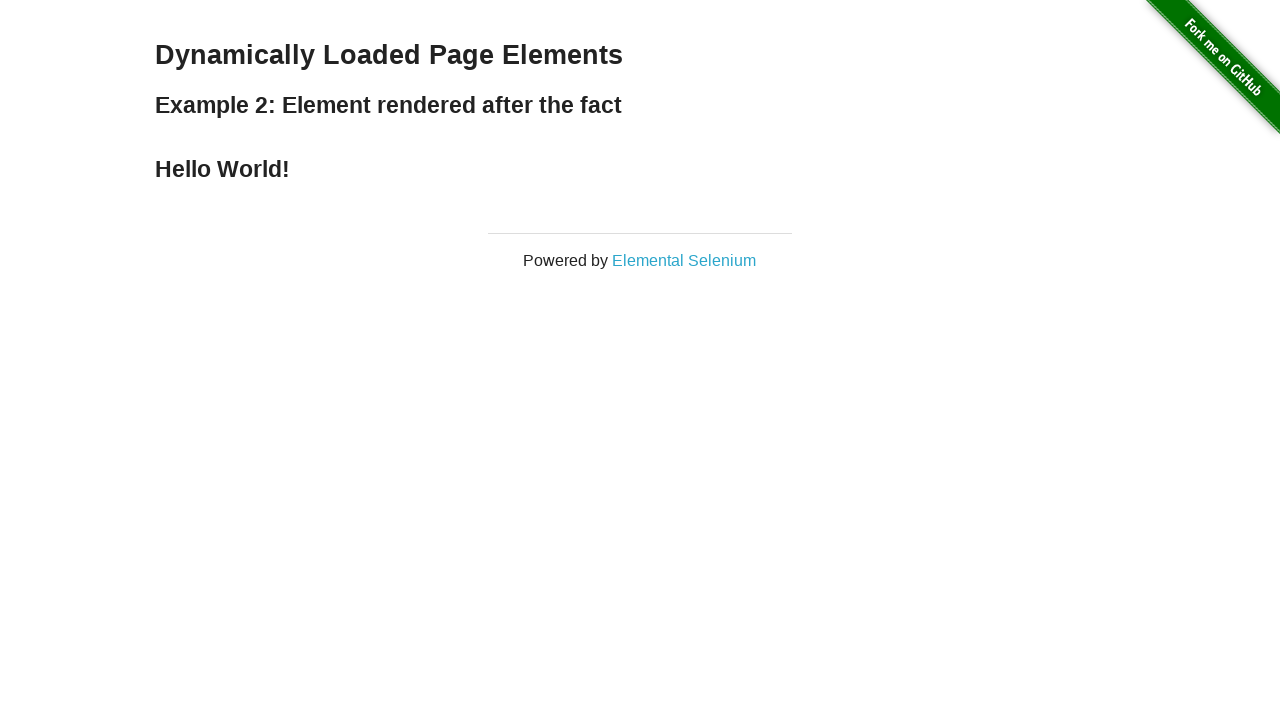